Tests that the Clear completed button is hidden when no completed items exist

Starting URL: https://demo.playwright.dev/todomvc

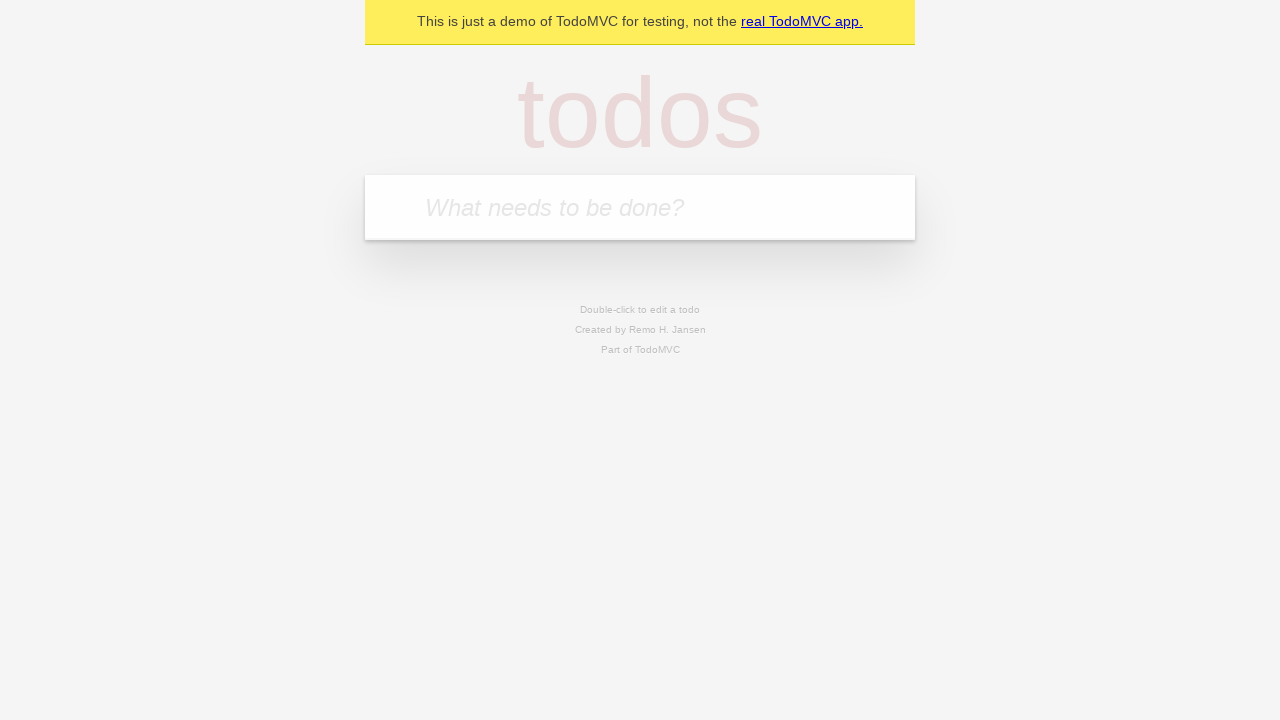

Filled todo input with 'buy some cheese' on internal:attr=[placeholder="What needs to be done?"i]
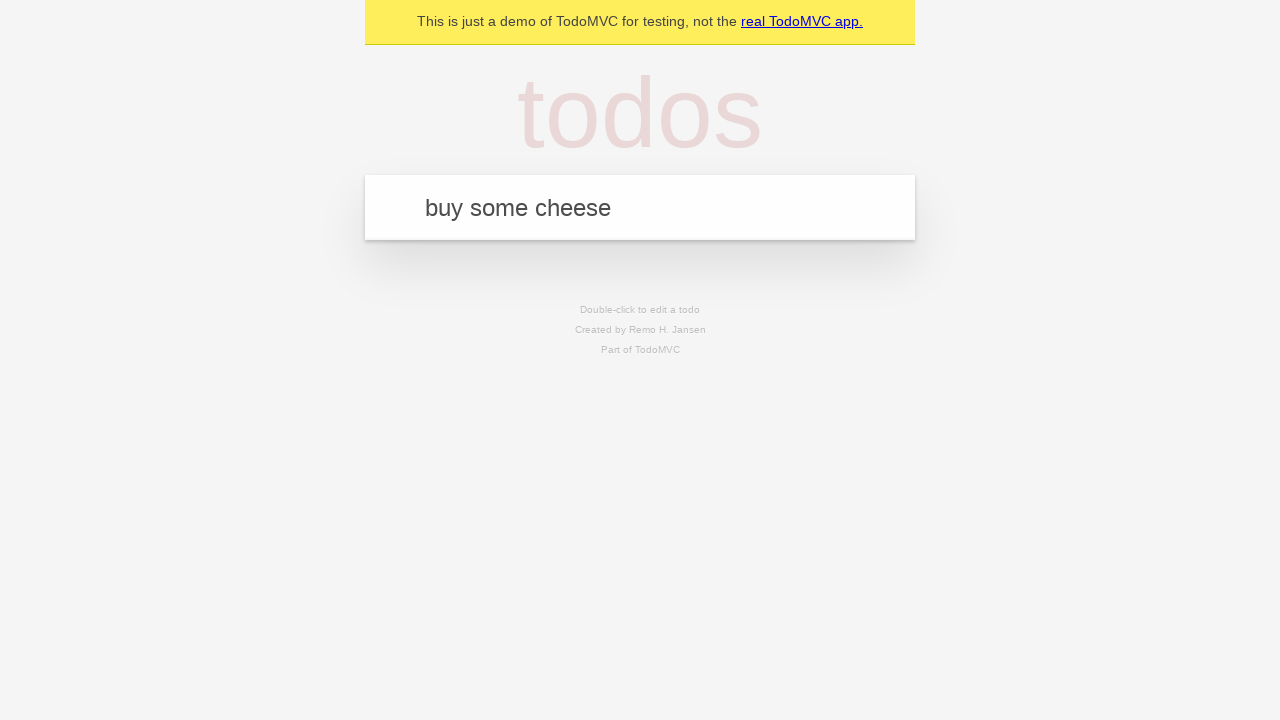

Pressed Enter to add first todo on internal:attr=[placeholder="What needs to be done?"i]
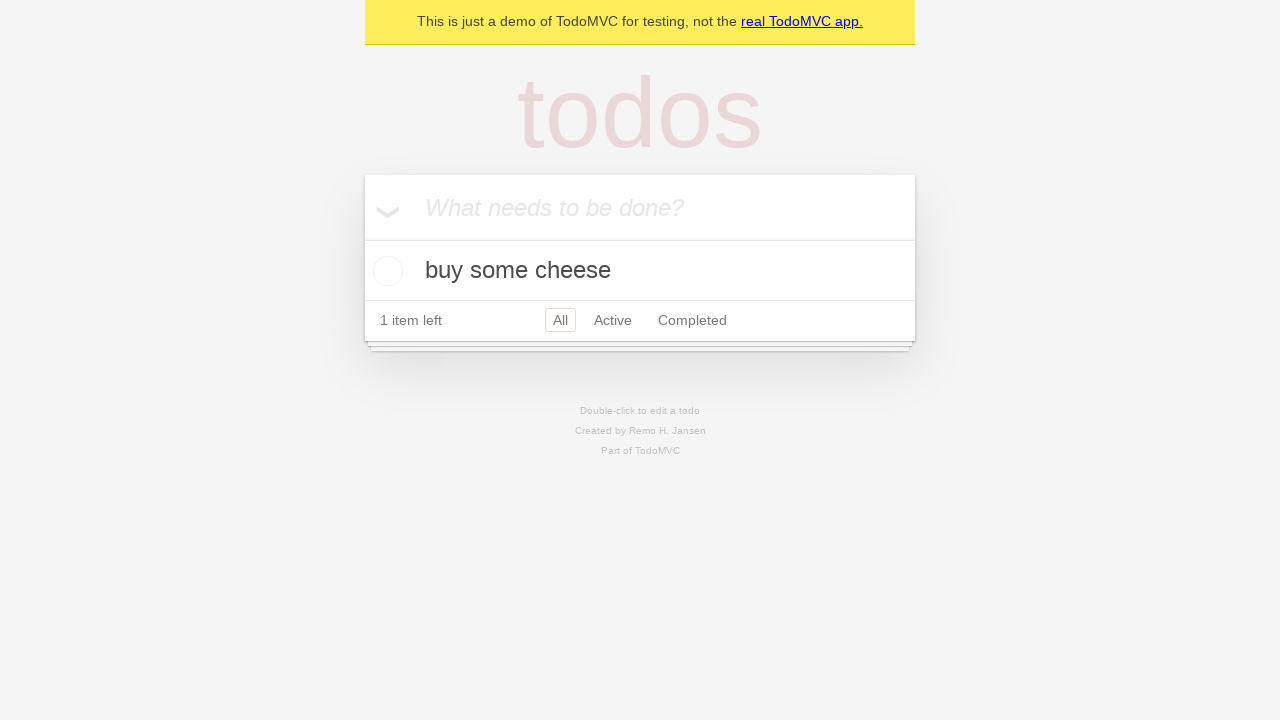

Filled todo input with 'feed the cat' on internal:attr=[placeholder="What needs to be done?"i]
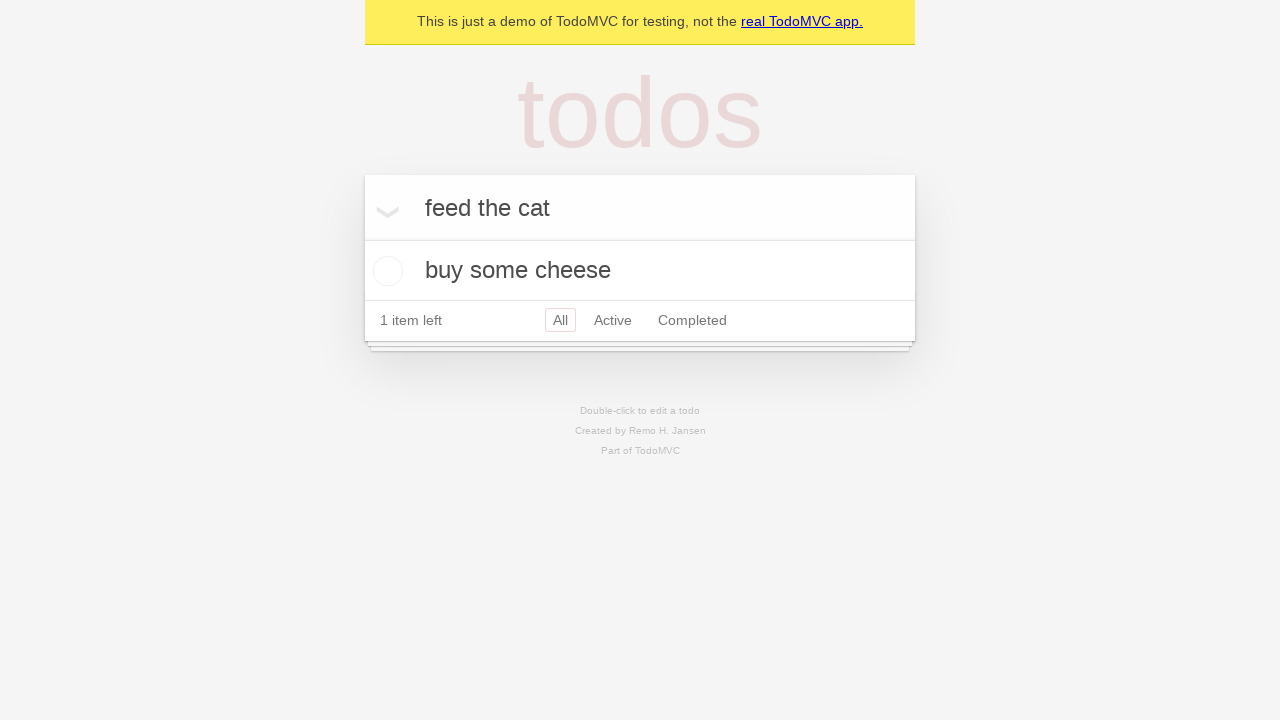

Pressed Enter to add second todo on internal:attr=[placeholder="What needs to be done?"i]
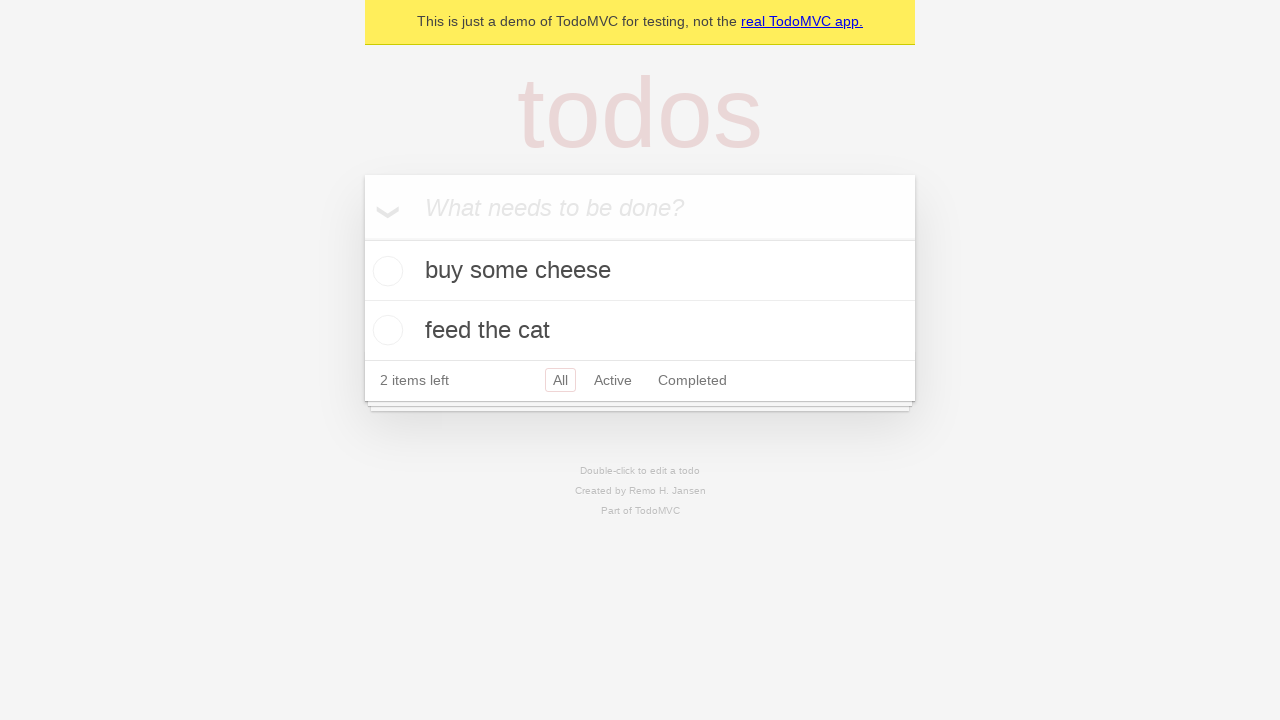

Filled todo input with 'book a doctors appointment' on internal:attr=[placeholder="What needs to be done?"i]
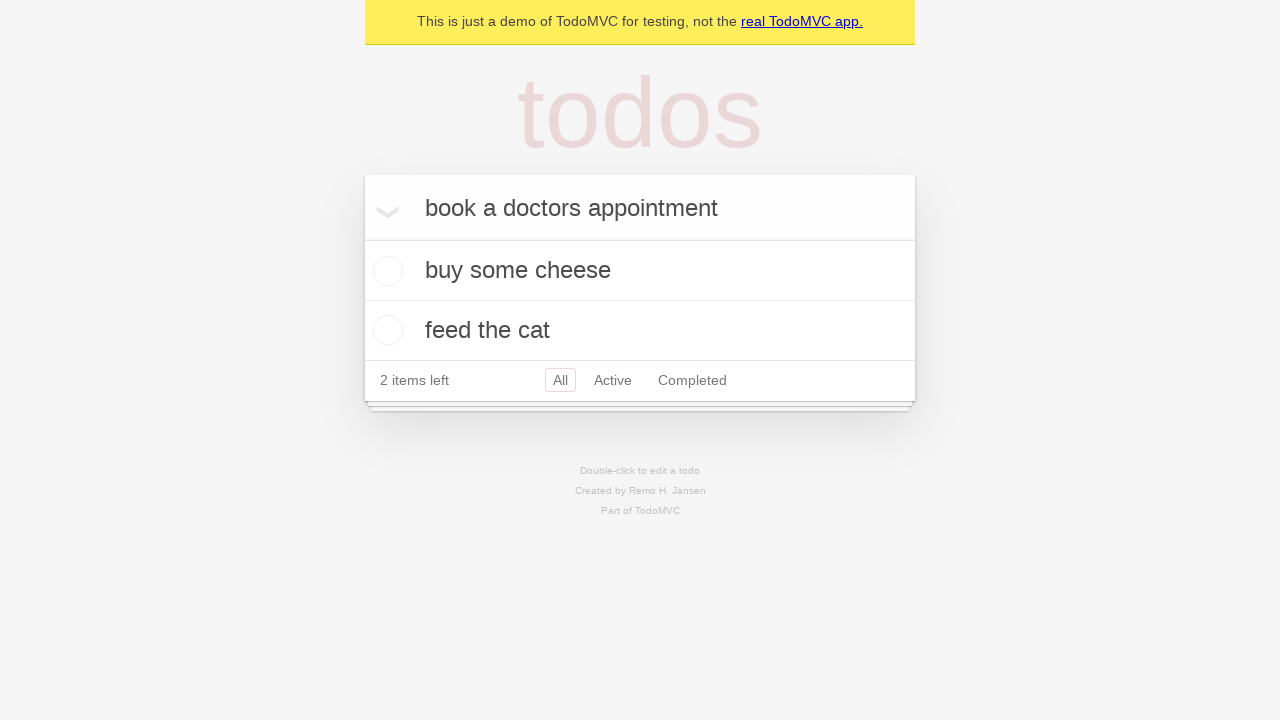

Pressed Enter to add third todo on internal:attr=[placeholder="What needs to be done?"i]
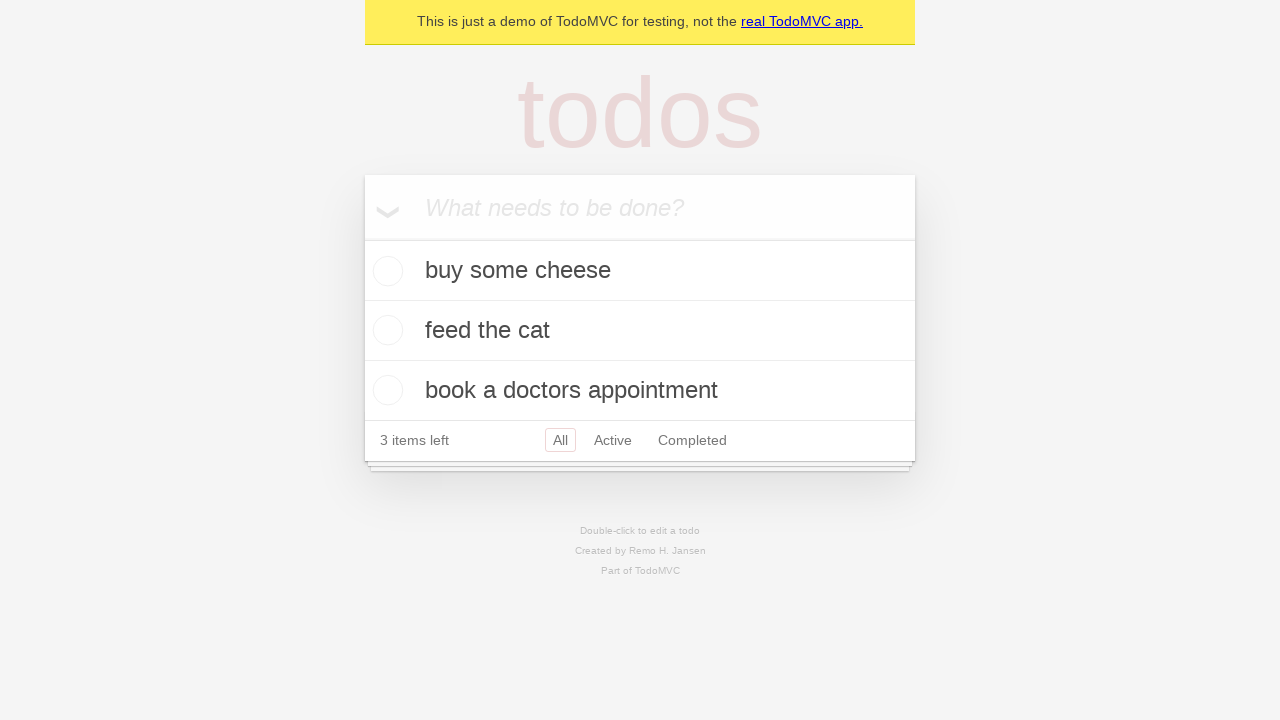

Checked the first todo item at (385, 271) on .todo-list li .toggle >> nth=0
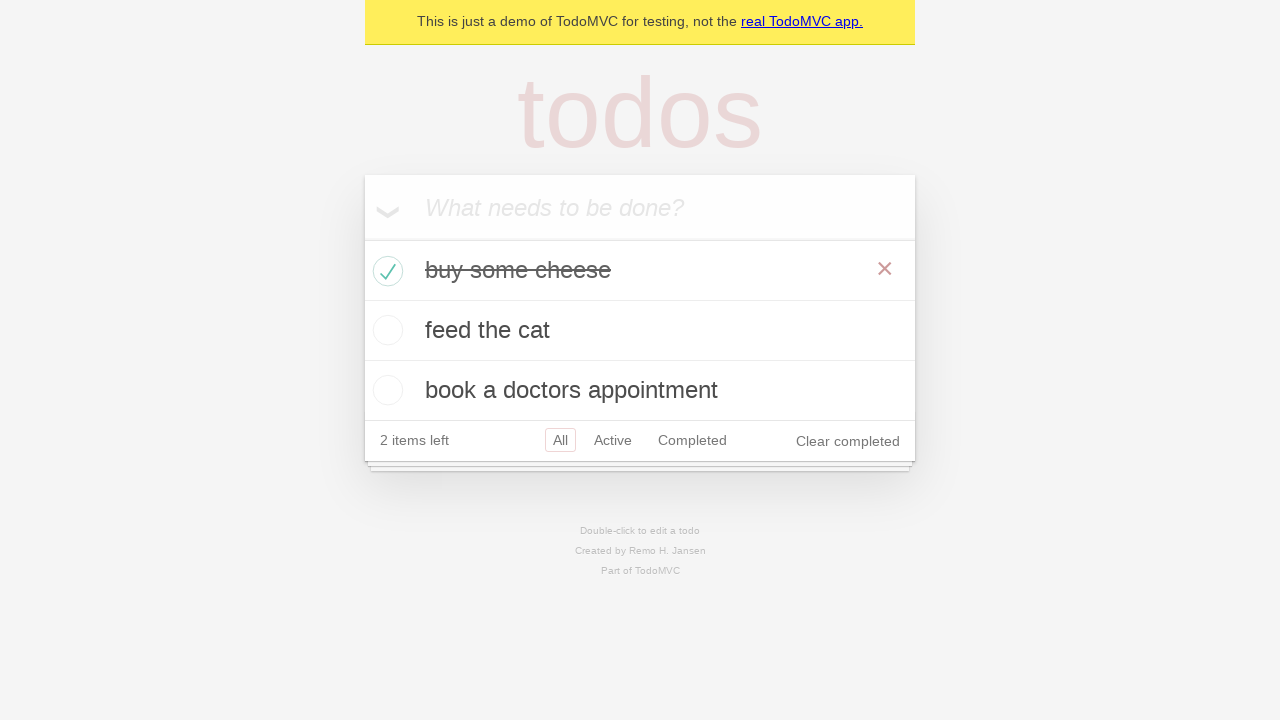

Clicked Clear completed button at (848, 441) on internal:role=button[name="Clear completed"i]
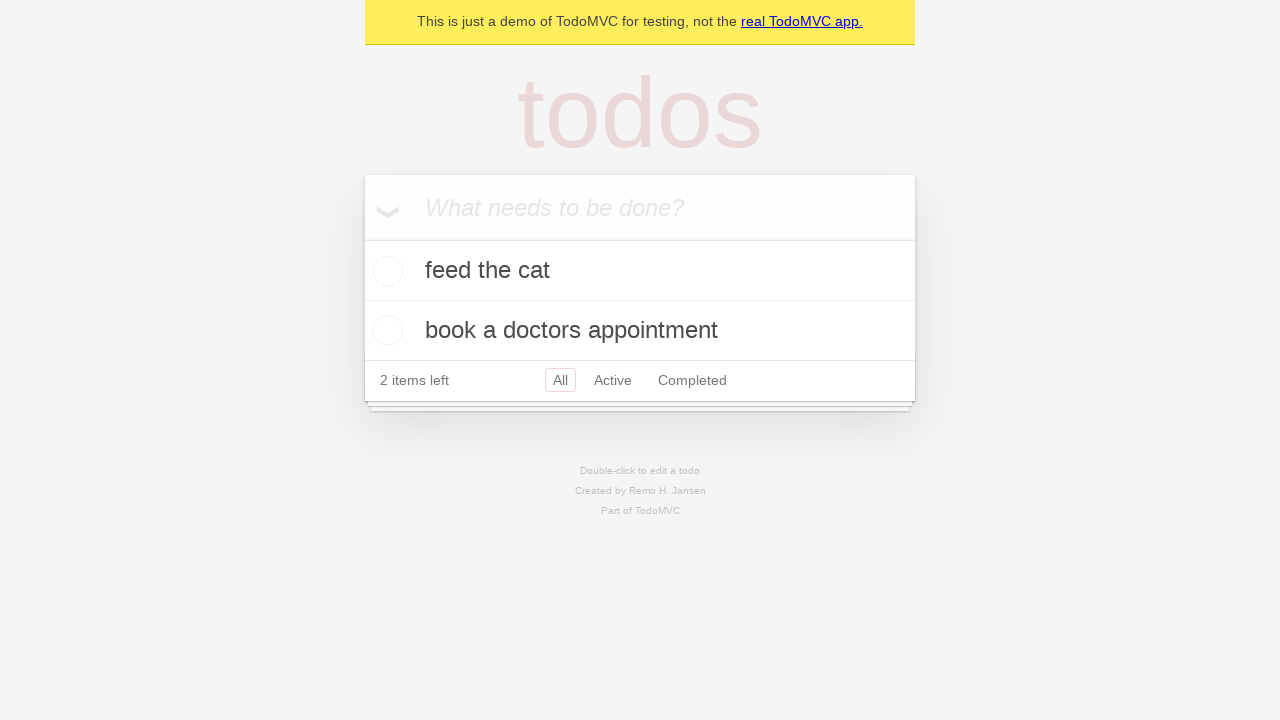

Verified Clear completed button is hidden when no completed items exist
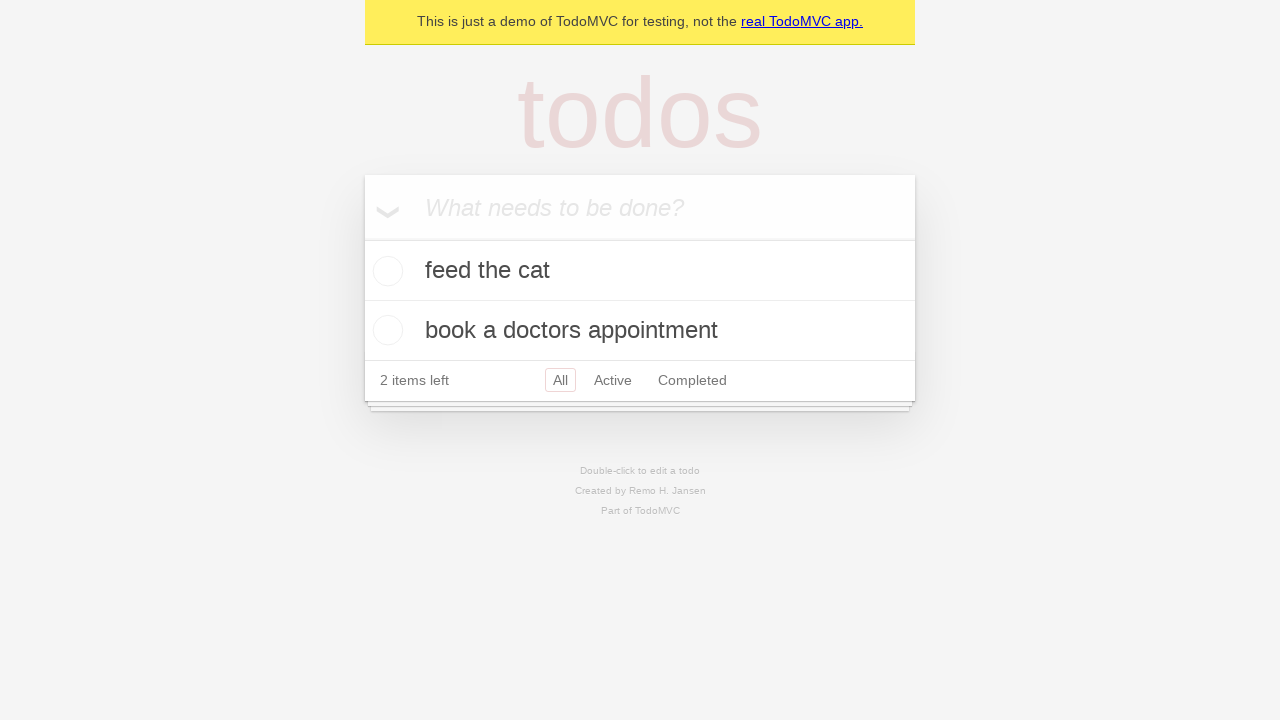

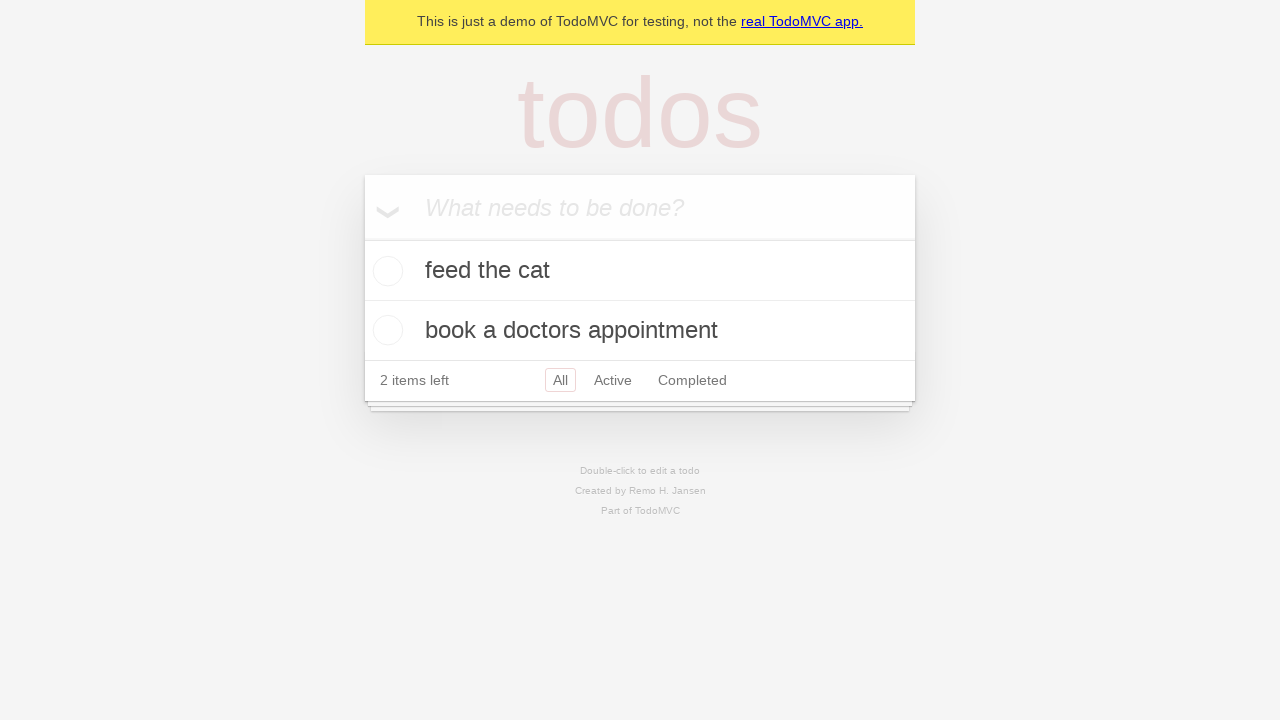